Tests dropdown functionality by validating default selection, selecting different options, and verifying the dropdown title

Starting URL: http://the-internet.herokuapp.com/dropdown

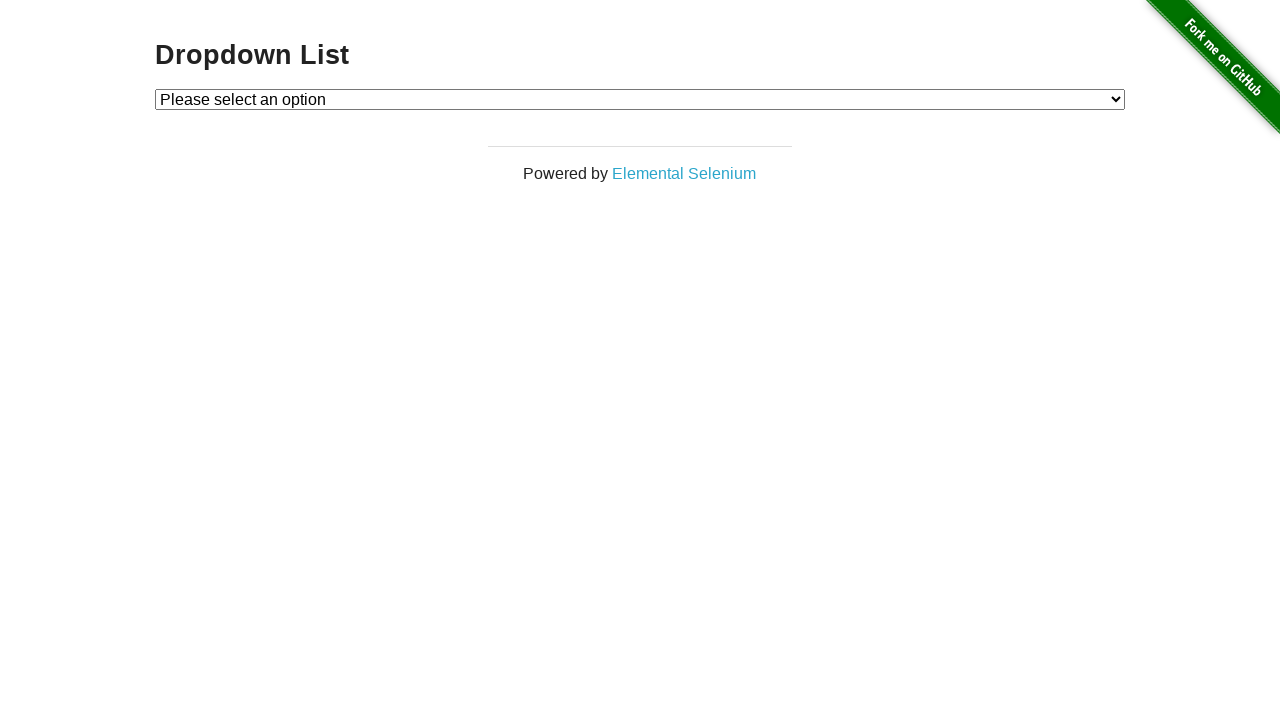

Located dropdown element
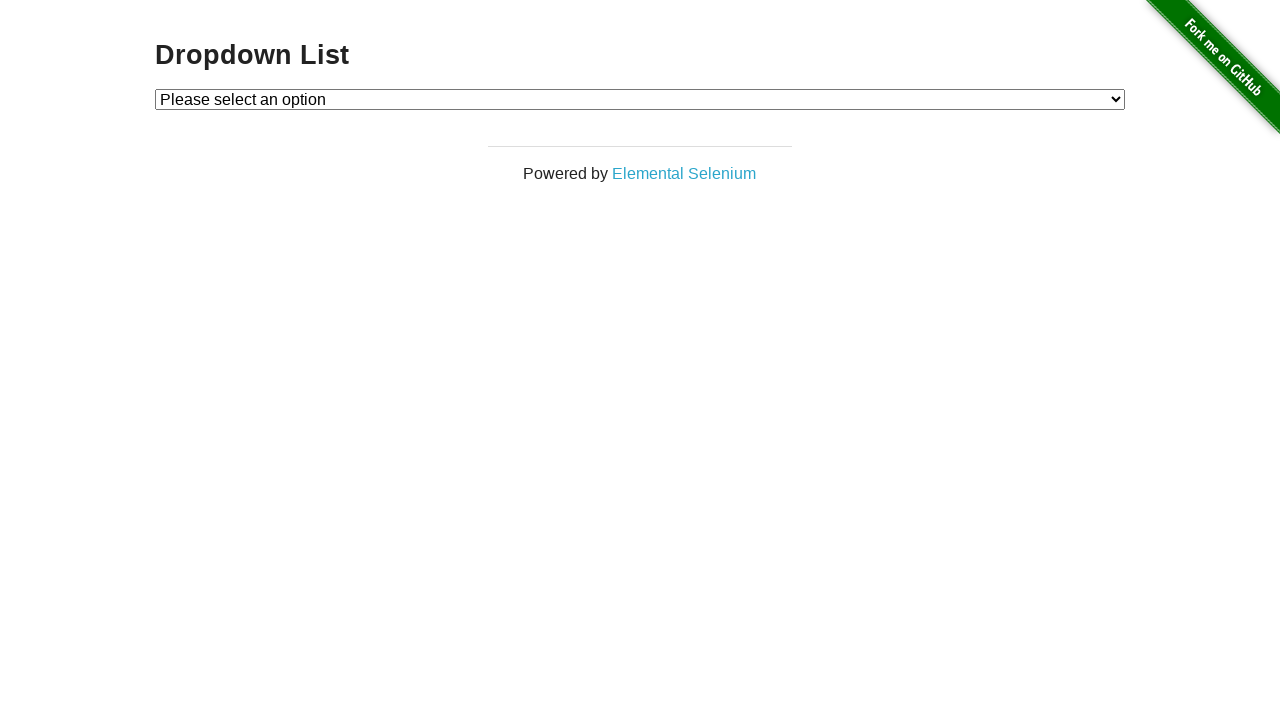

Validated default dropdown selection is 'Please select an option'
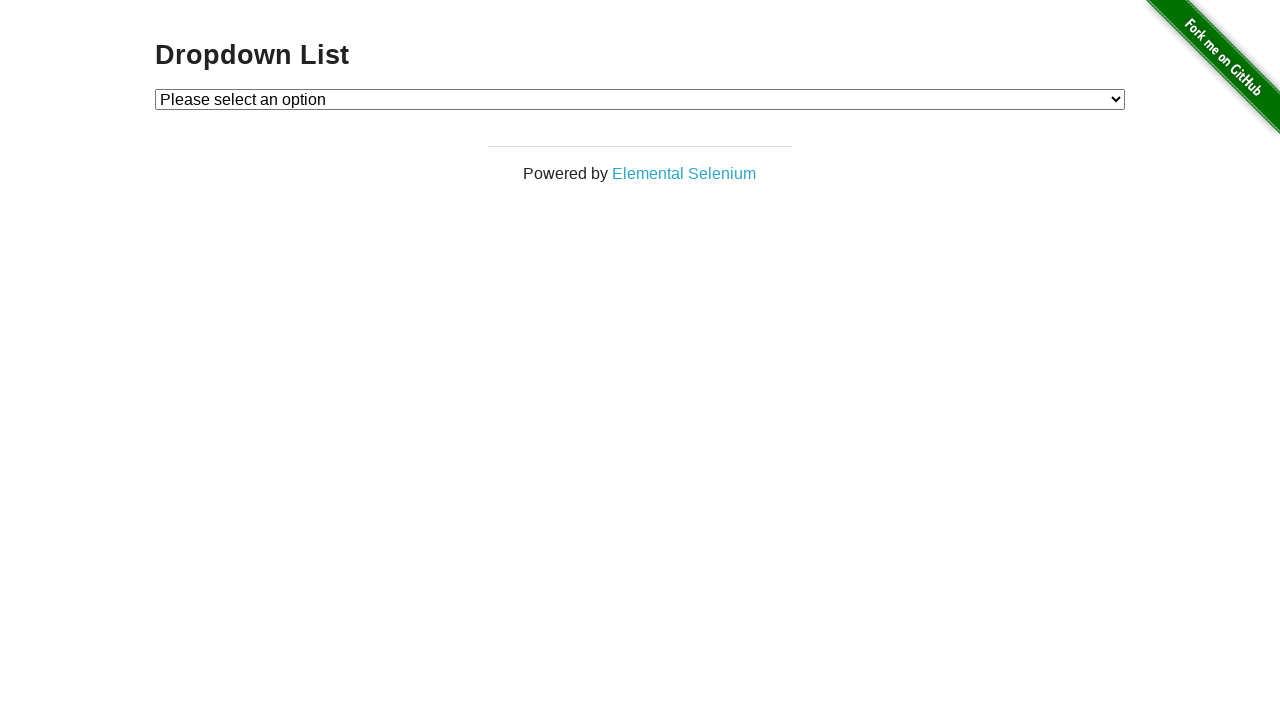

Selected 'Option 1' from dropdown on select#dropdown
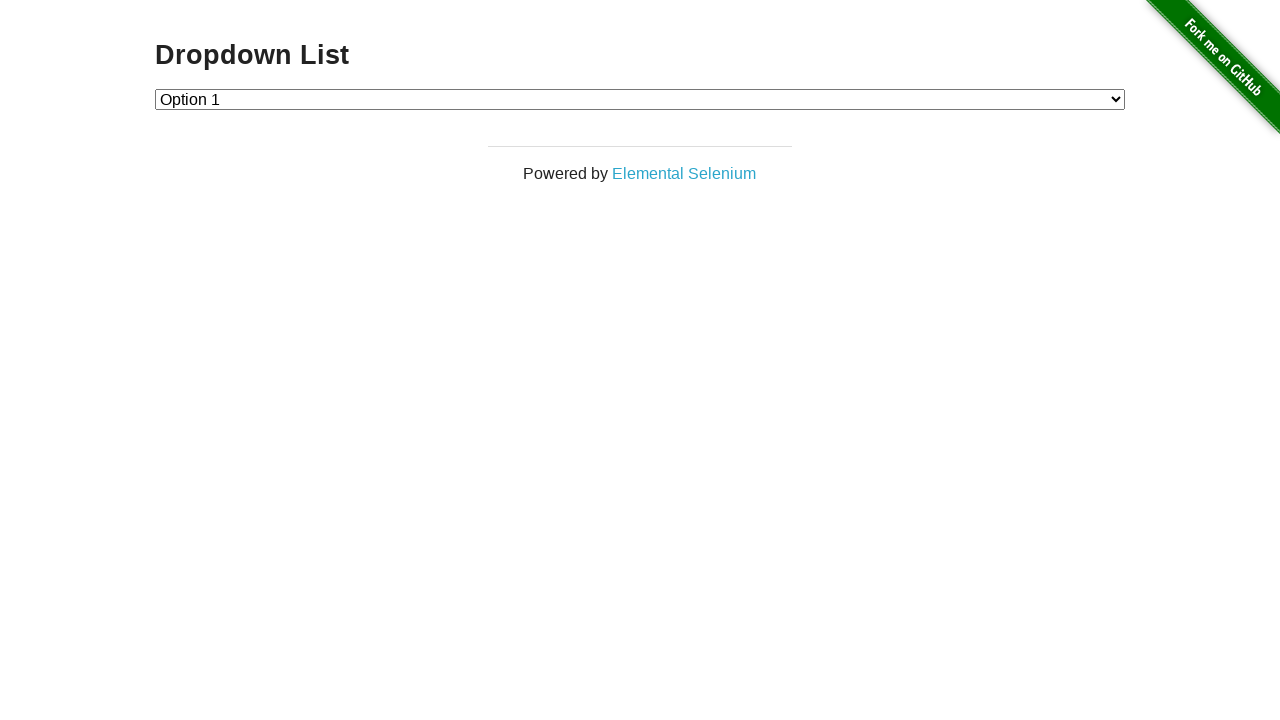

Validated that 'Option 1' is now selected
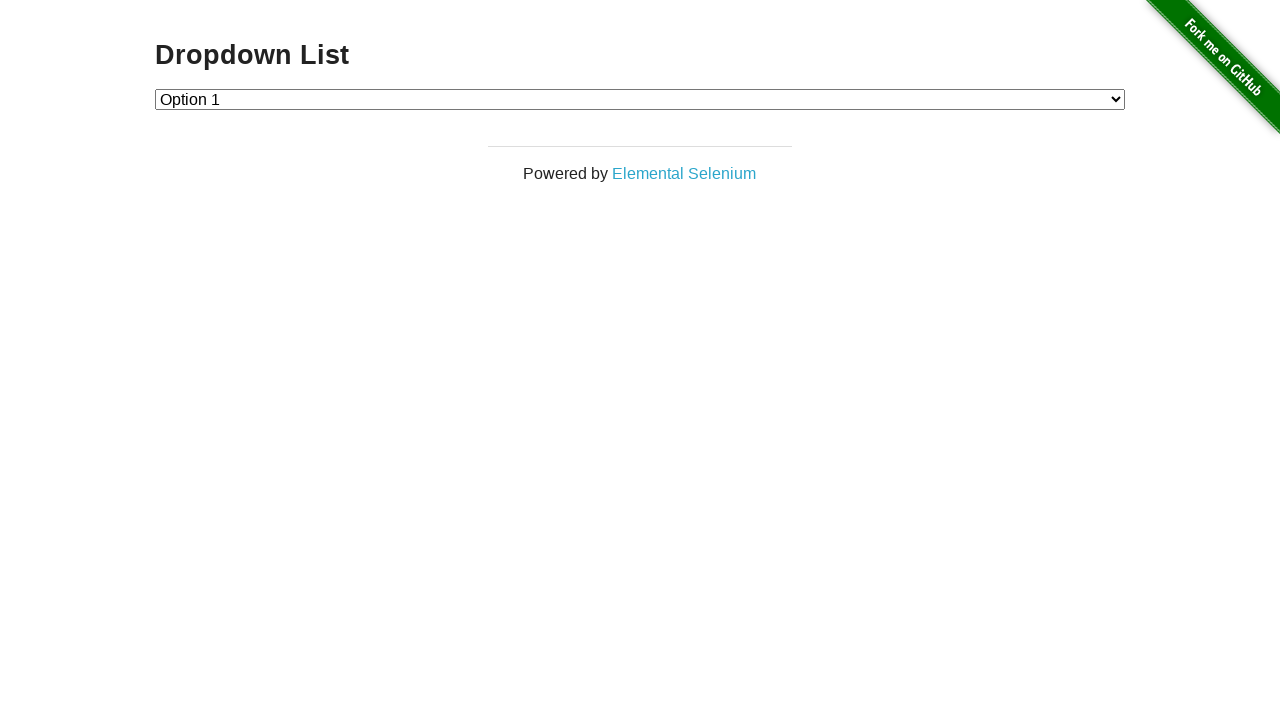

Selected 'Option 2' from dropdown by value on select#dropdown
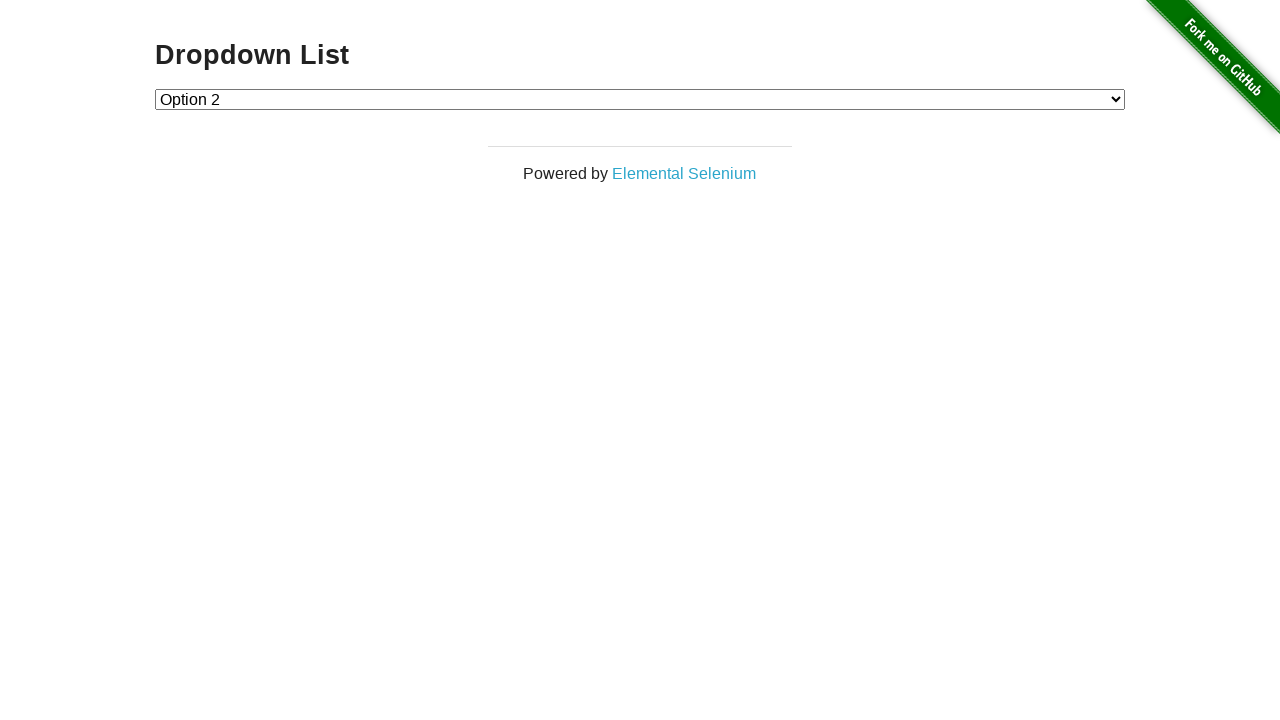

Validated that 'Option 2' is now selected
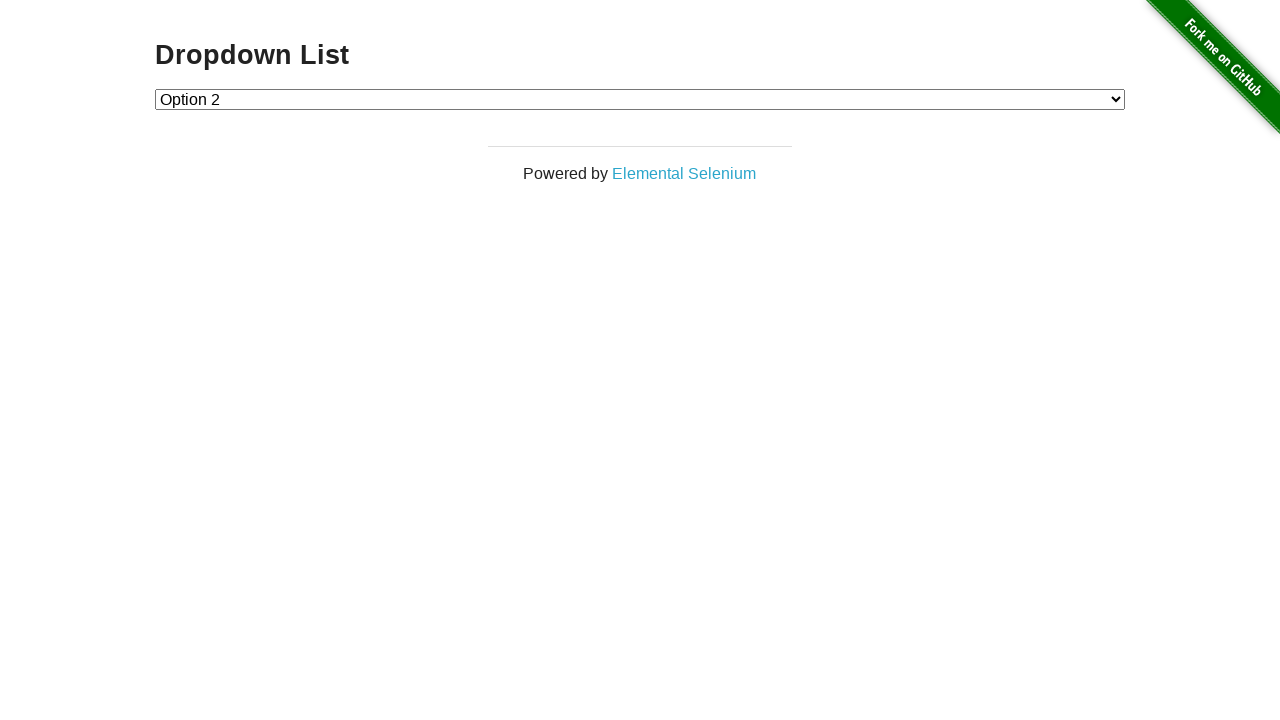

Located dropdown title heading
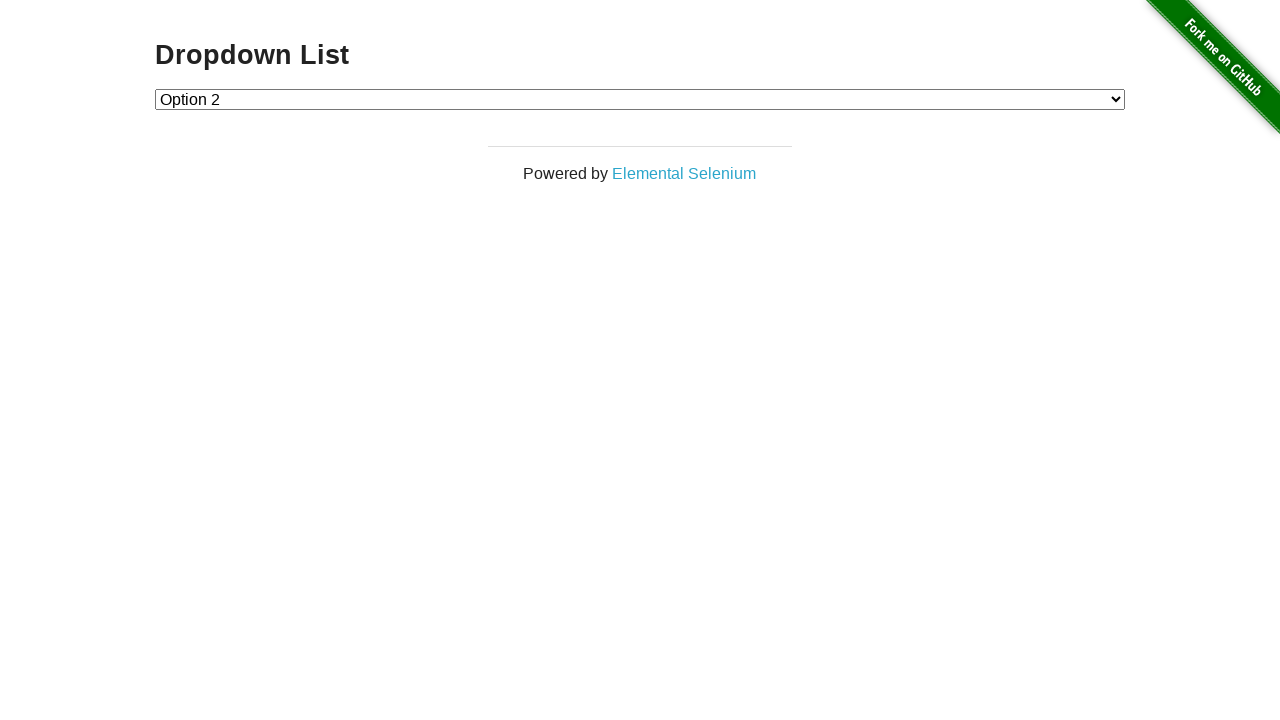

Validated dropdown title is 'Dropdown List'
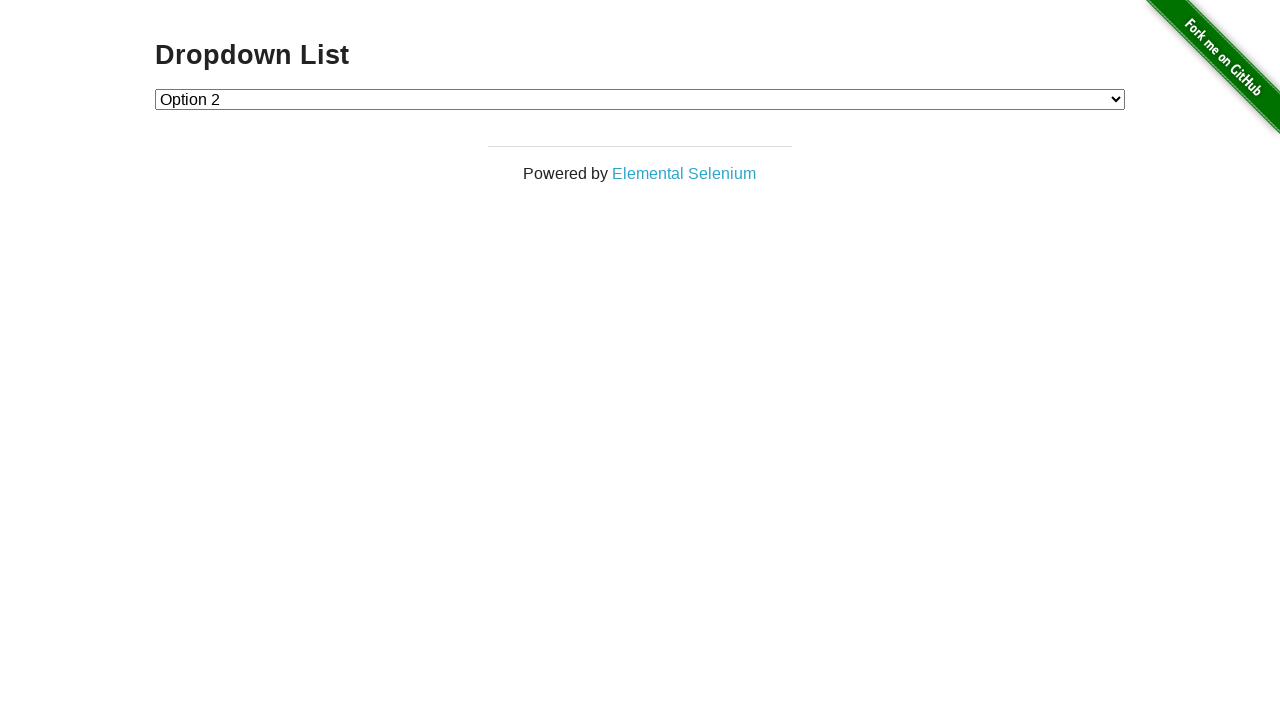

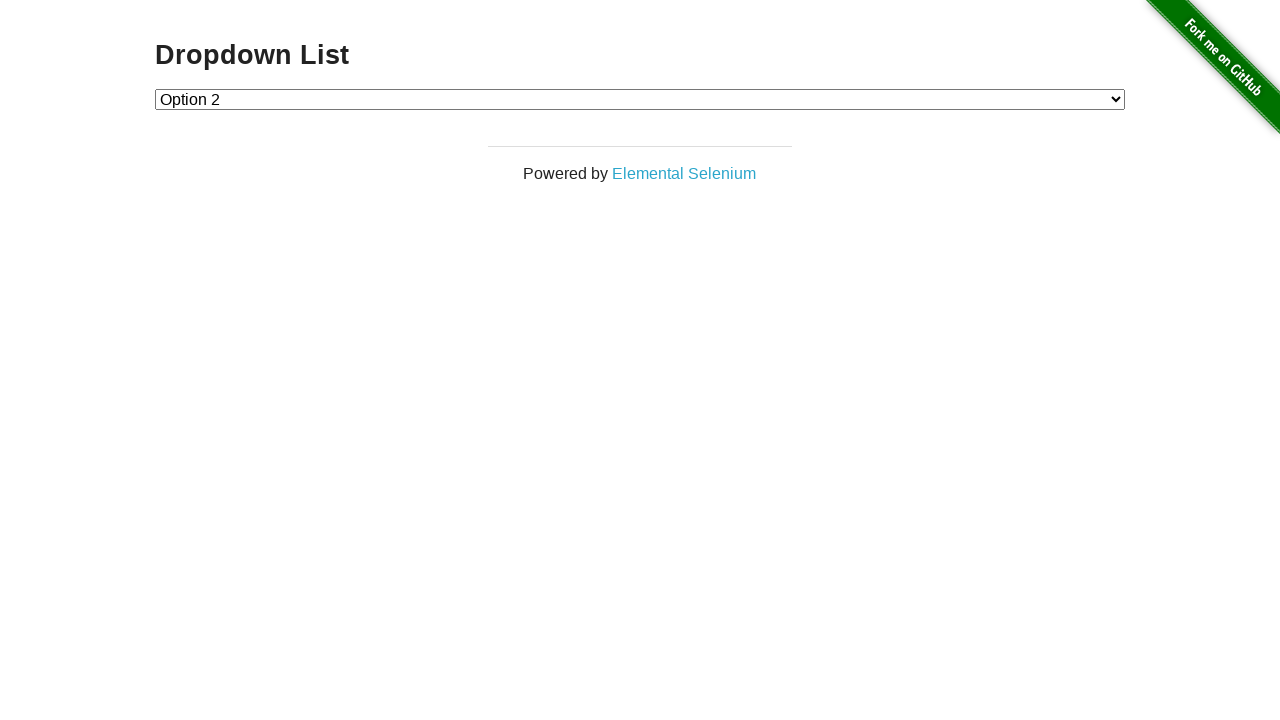